Tests the flight booking flow on BlazeDemo by selecting departure and destination cities, finding flights, choosing a flight, and completing the purchase to get a confirmation ticket ID.

Starting URL: https://blazedemo.com/index.php

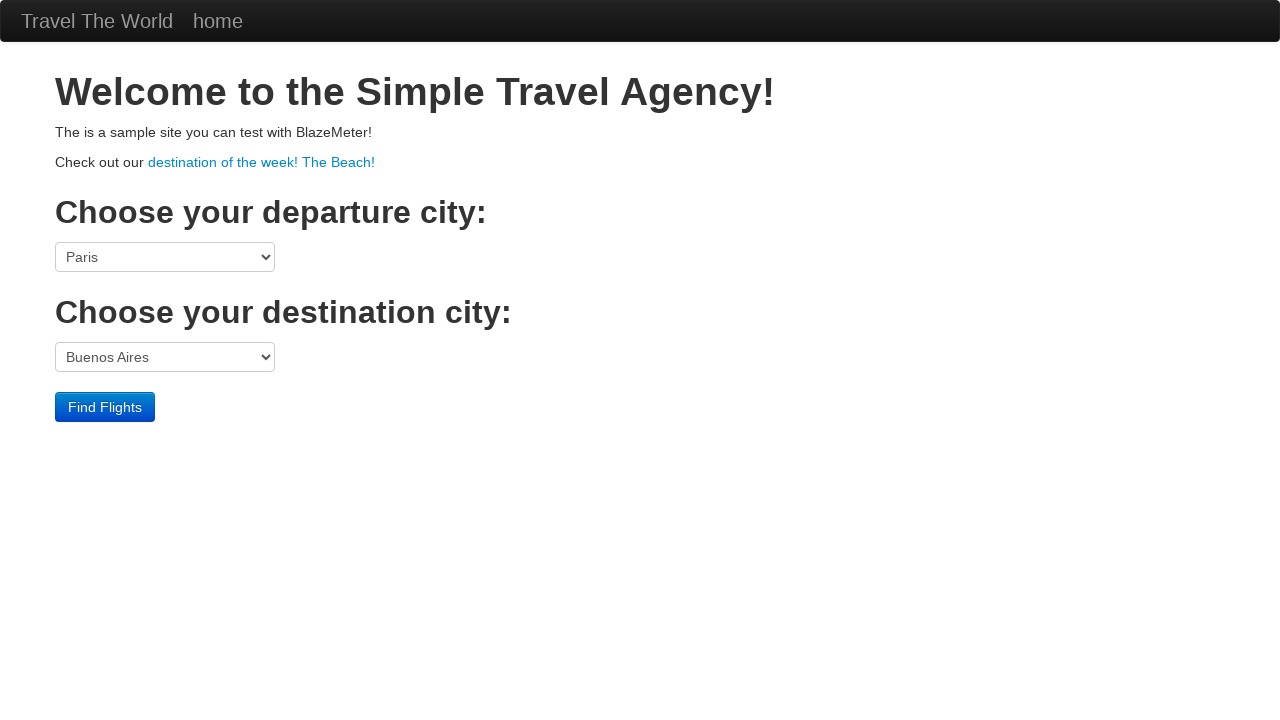

Selected Mexico City as departure city on select[name='fromPort']
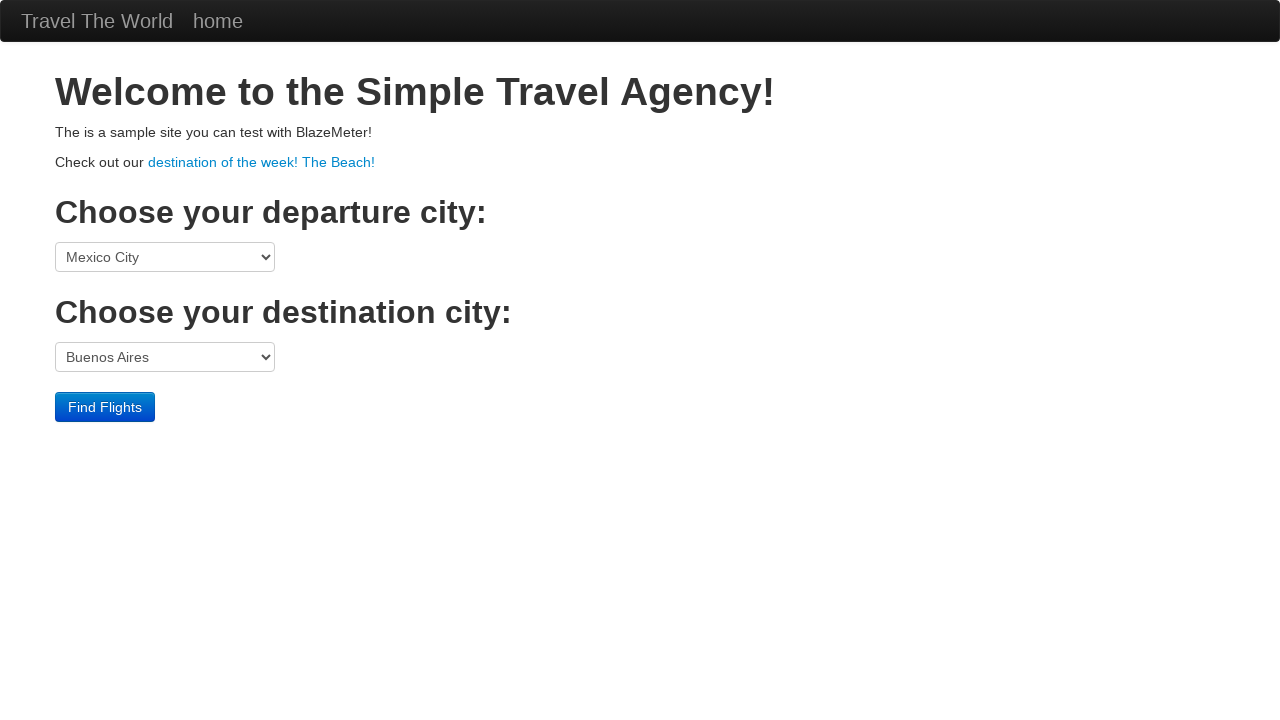

Selected London as destination city on select[name='toPort']
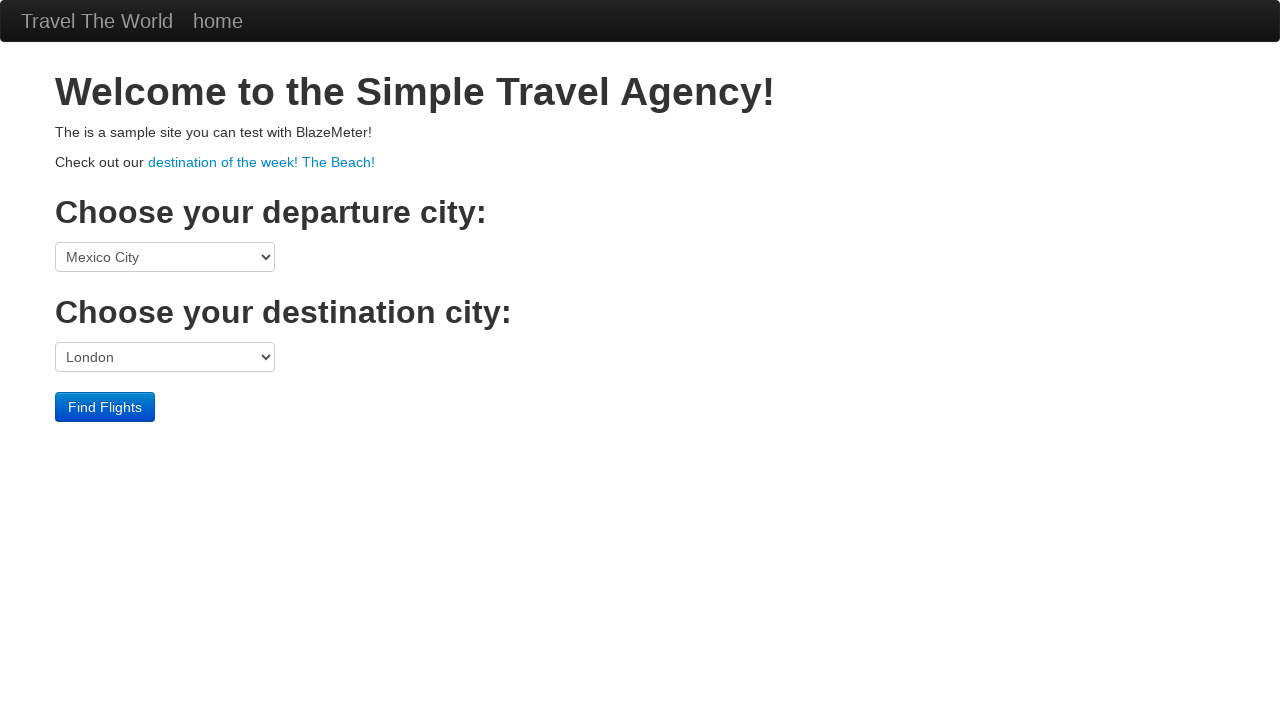

Clicked Find Flights button at (105, 407) on input.btn.btn-primary
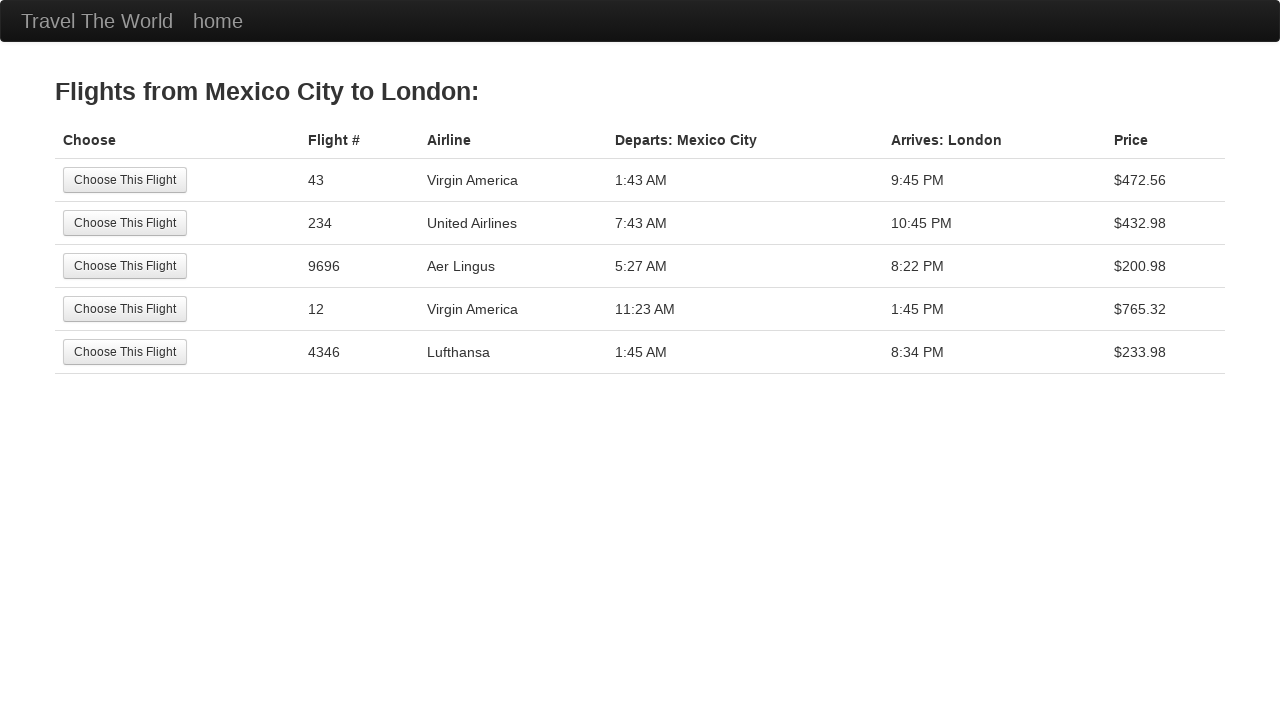

Flight selection buttons loaded
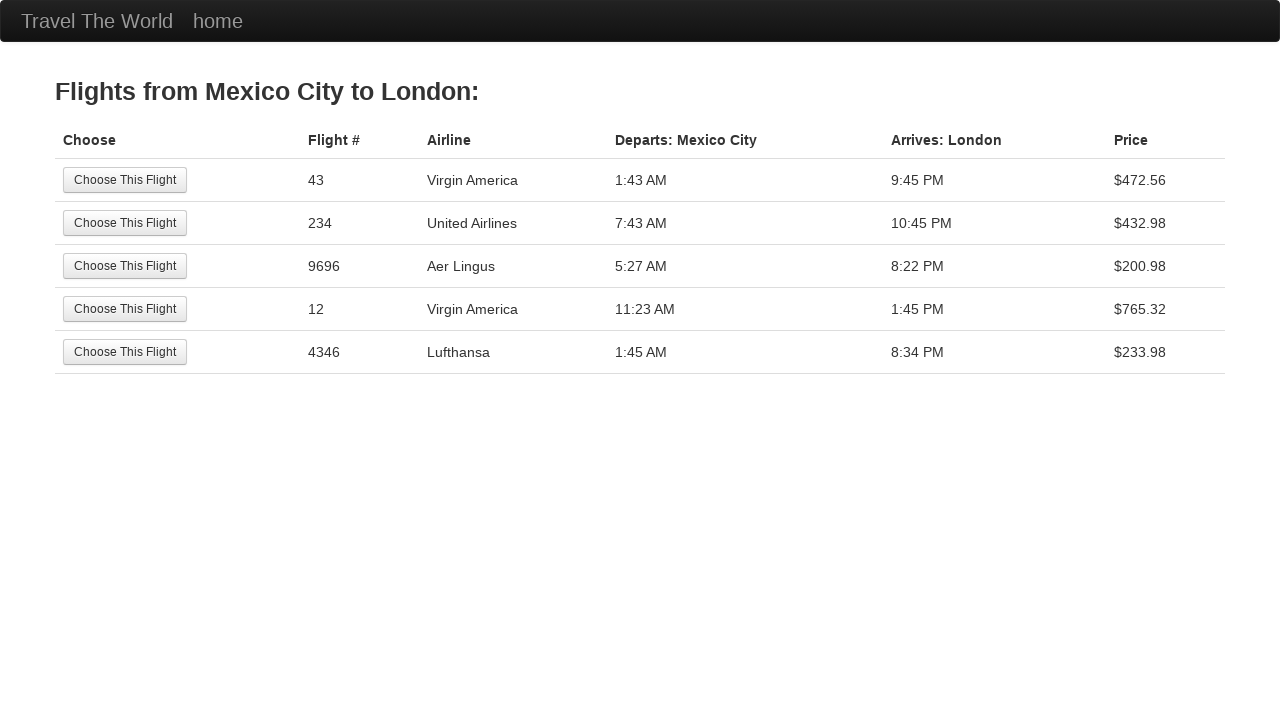

Selected the 3rd flight option at (125, 266) on (//input[@class='btn btn-small' and @type='submit'])[3]
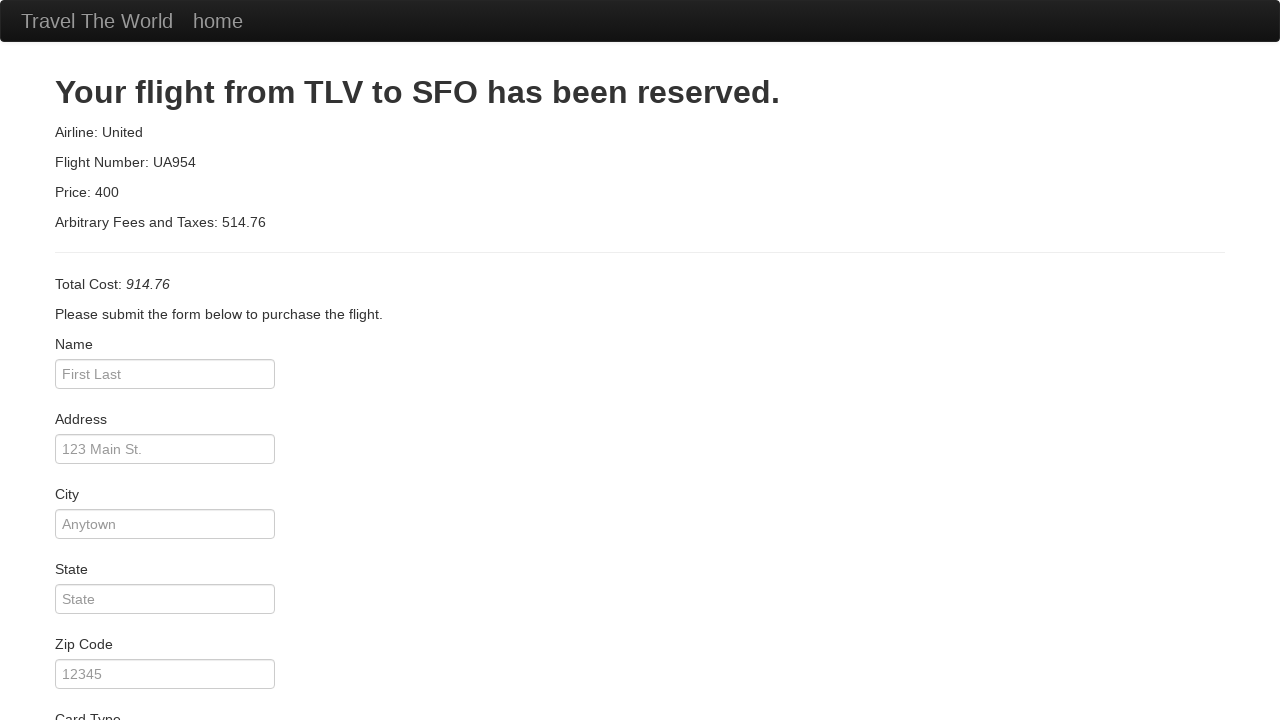

Clicked Purchase Flight button to complete booking at (118, 685) on input.btn.btn-primary
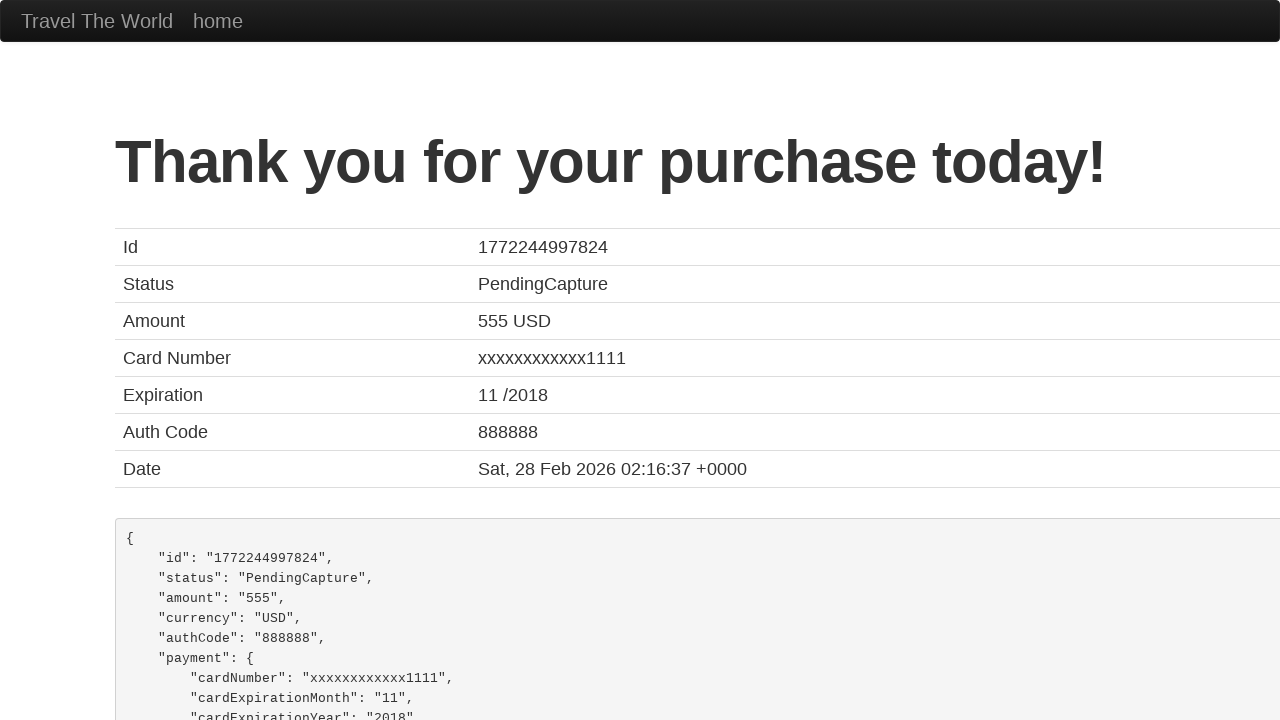

Confirmation page loaded with ticket details
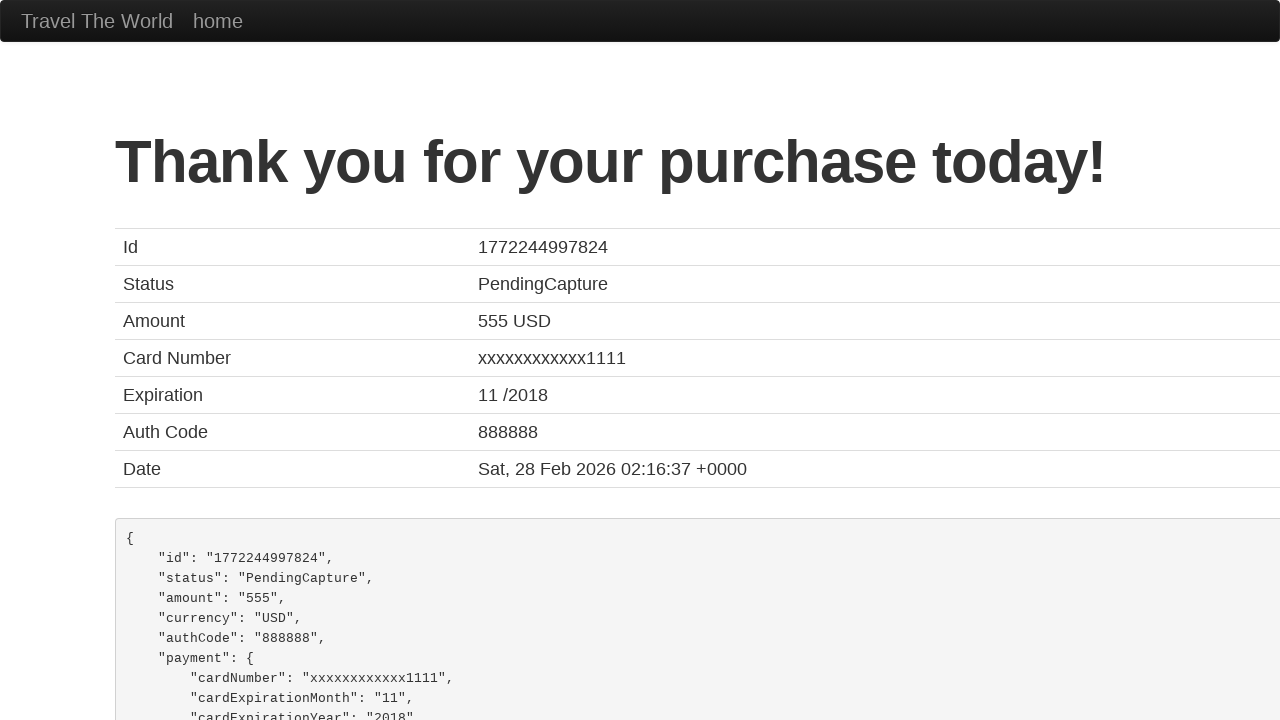

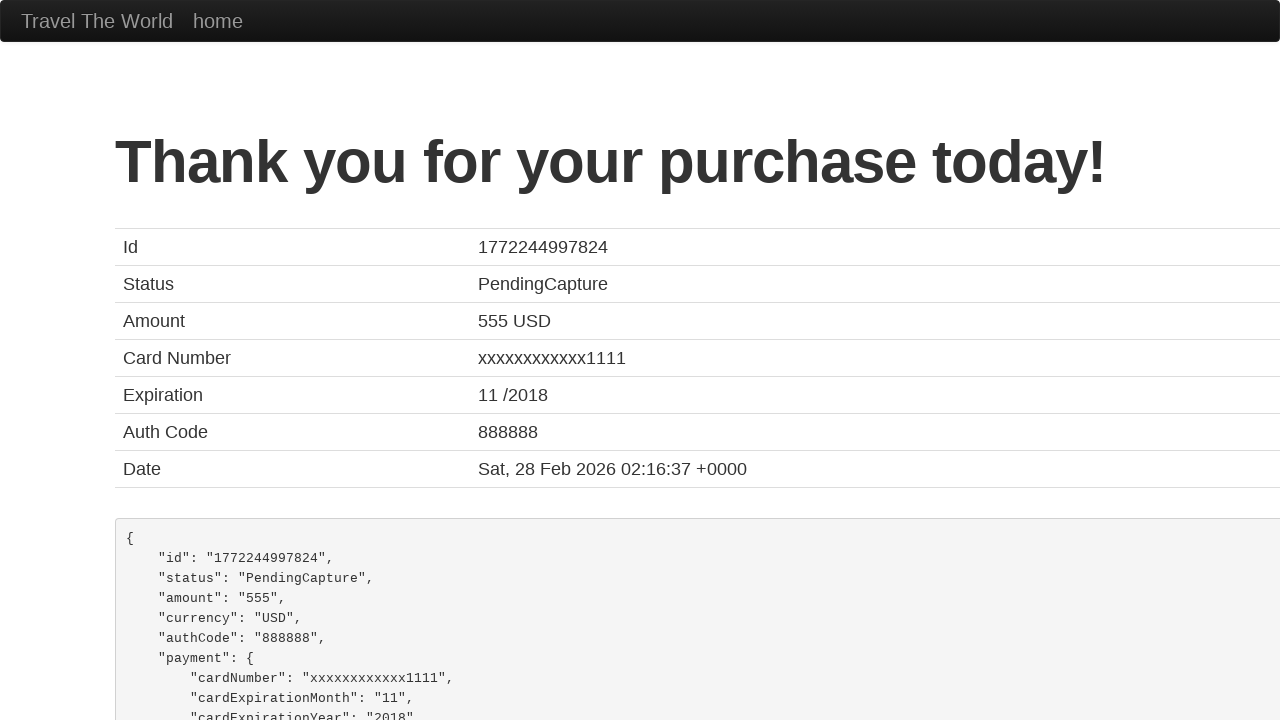